Tests that the playground page renders experiment items by verifying at least one item is present

Starting URL: https://yayu.dev/playground

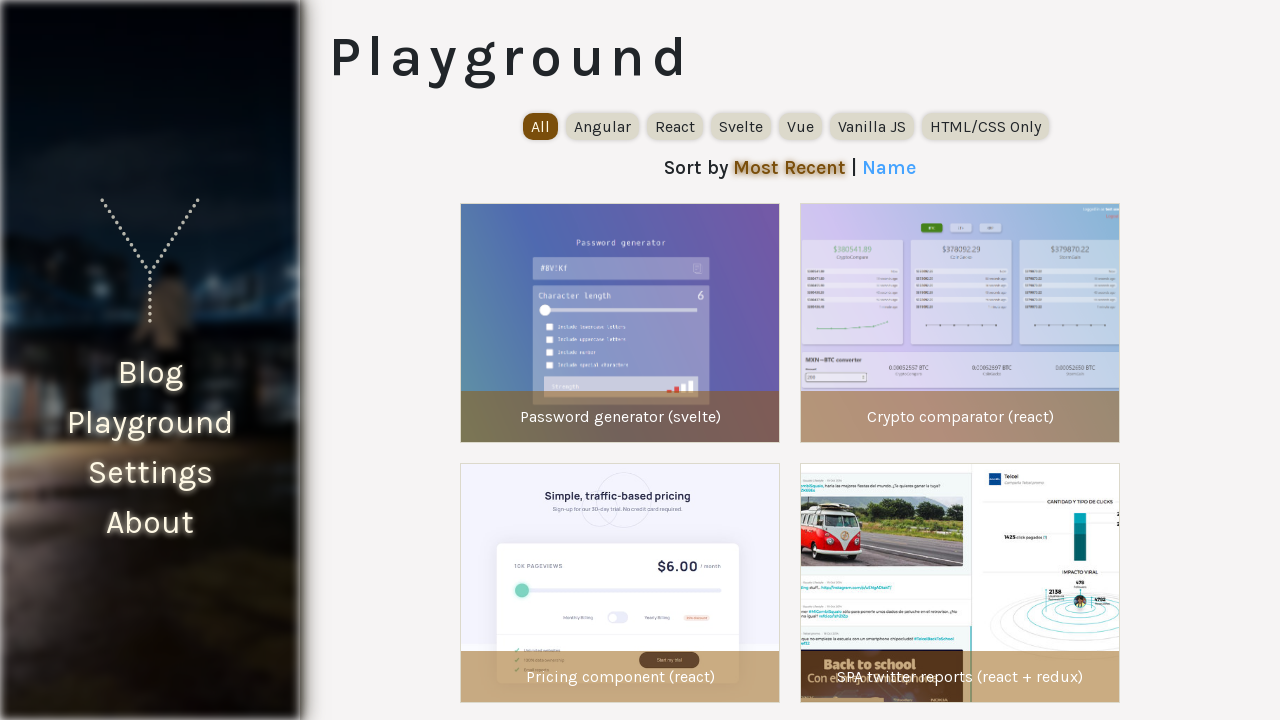

Waited for experiment items to load
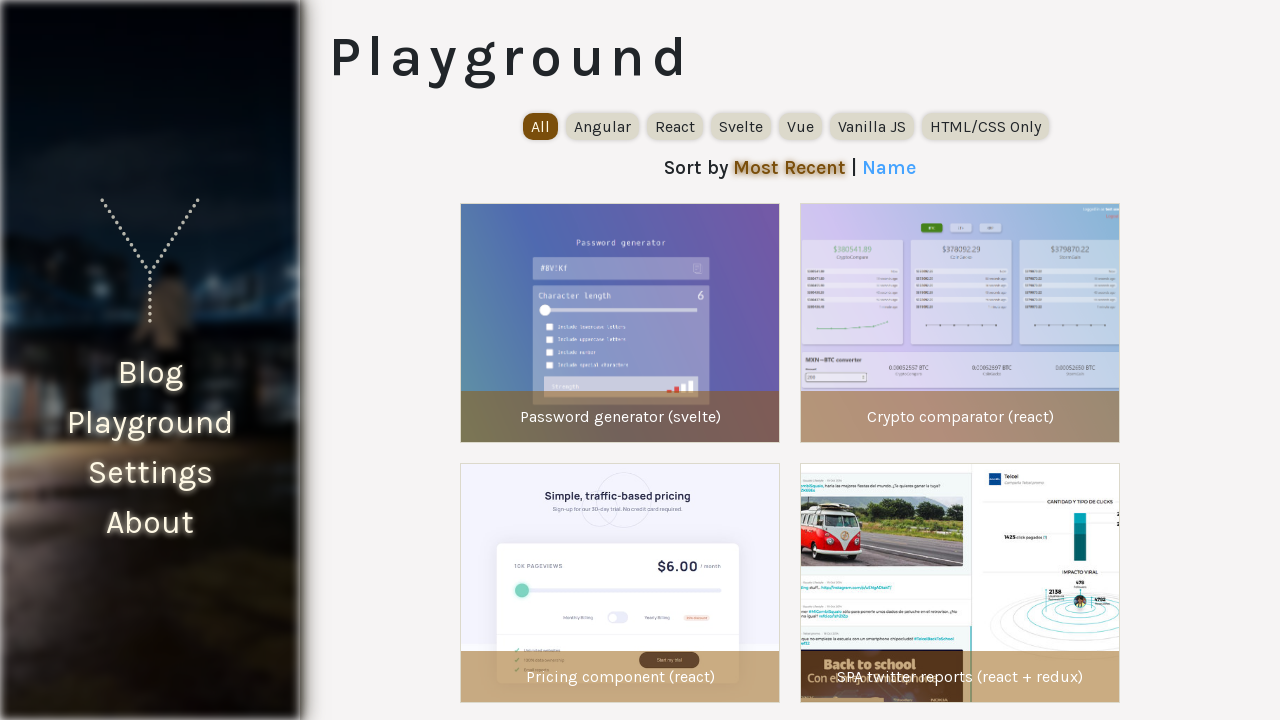

Retrieved all experiment items from the page
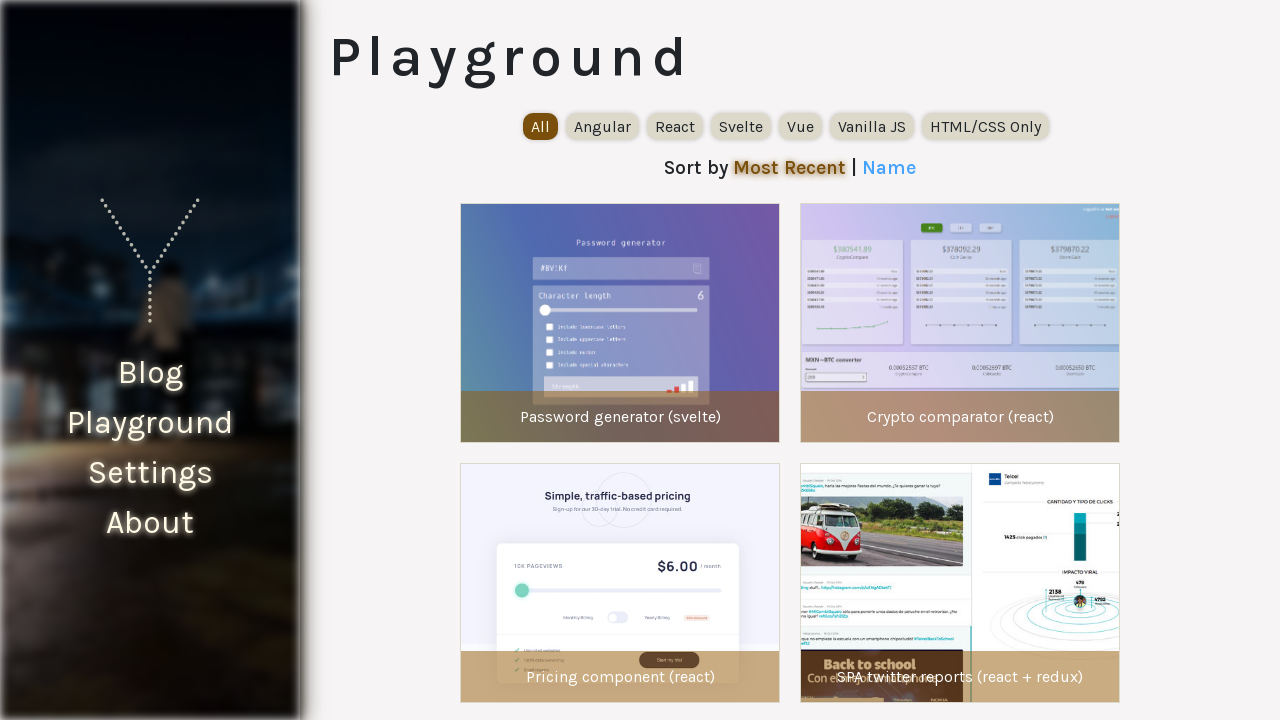

Verified that at least one experiment item is present
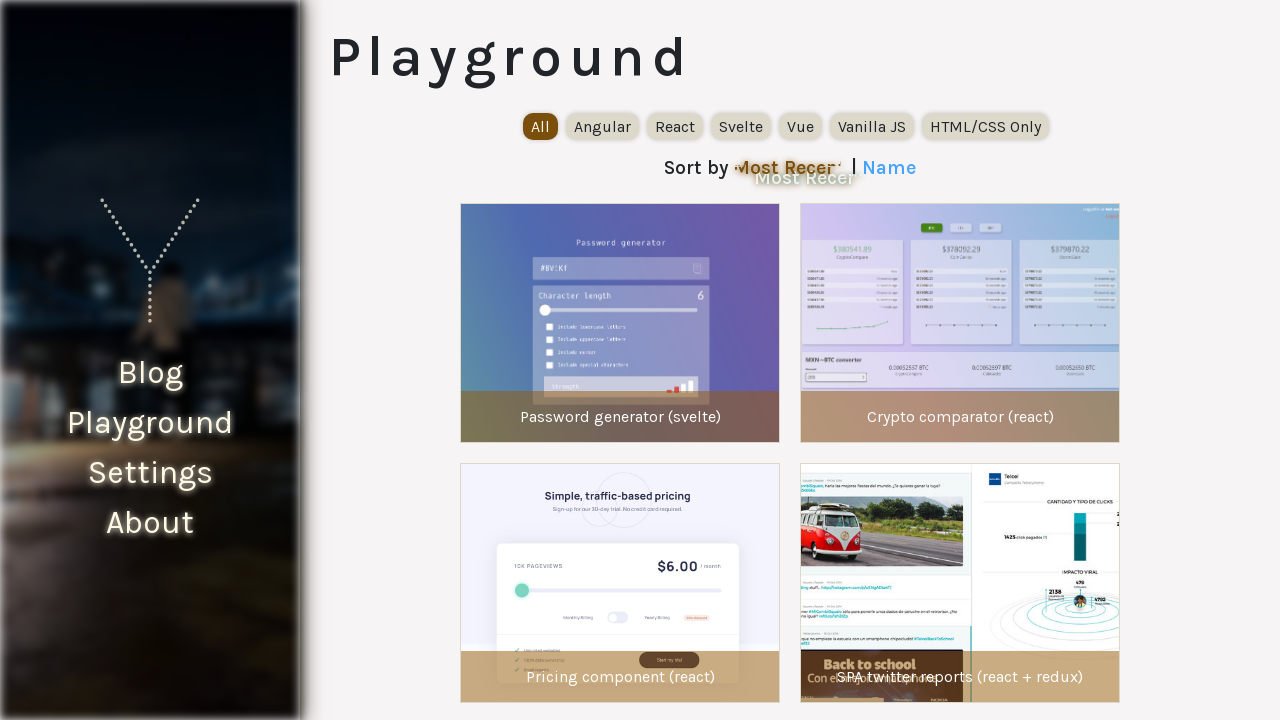

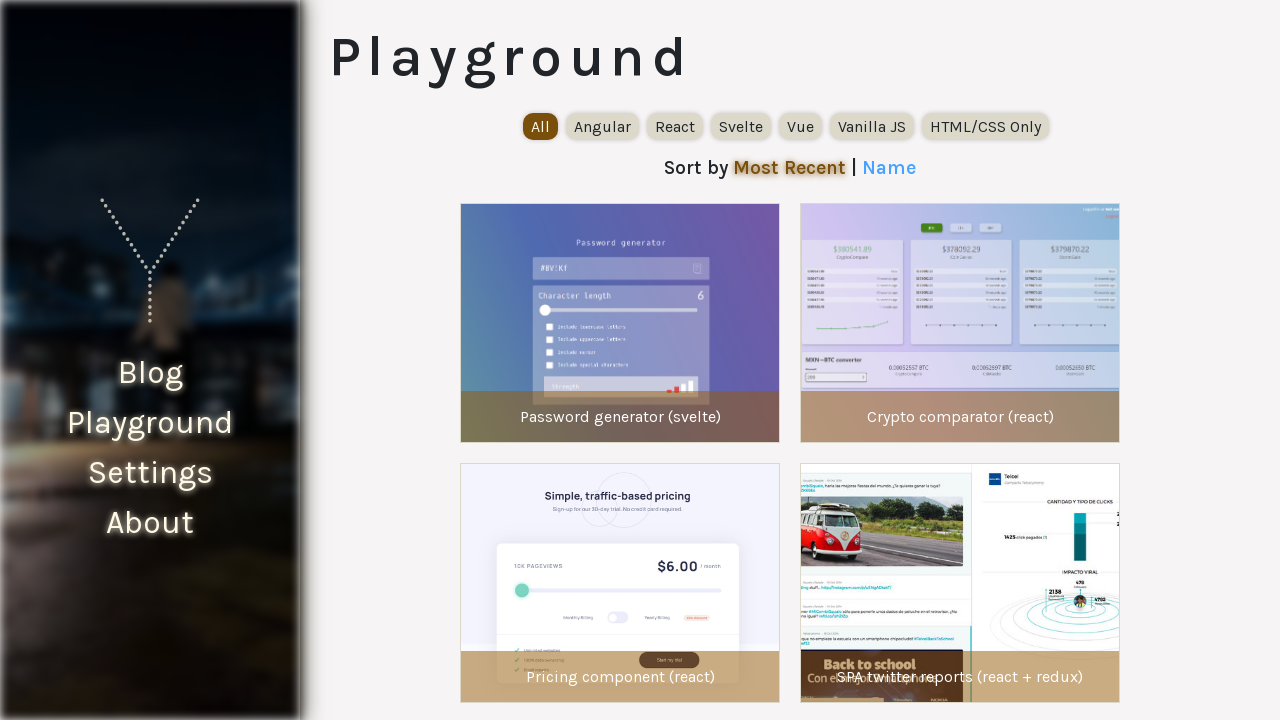